Tests autocomplete functionality by typing partial text, selecting a specific option from the dropdown suggestions, and verifying the selected value

Starting URL: https://rahulshettyacademy.com/AutomationPractice/

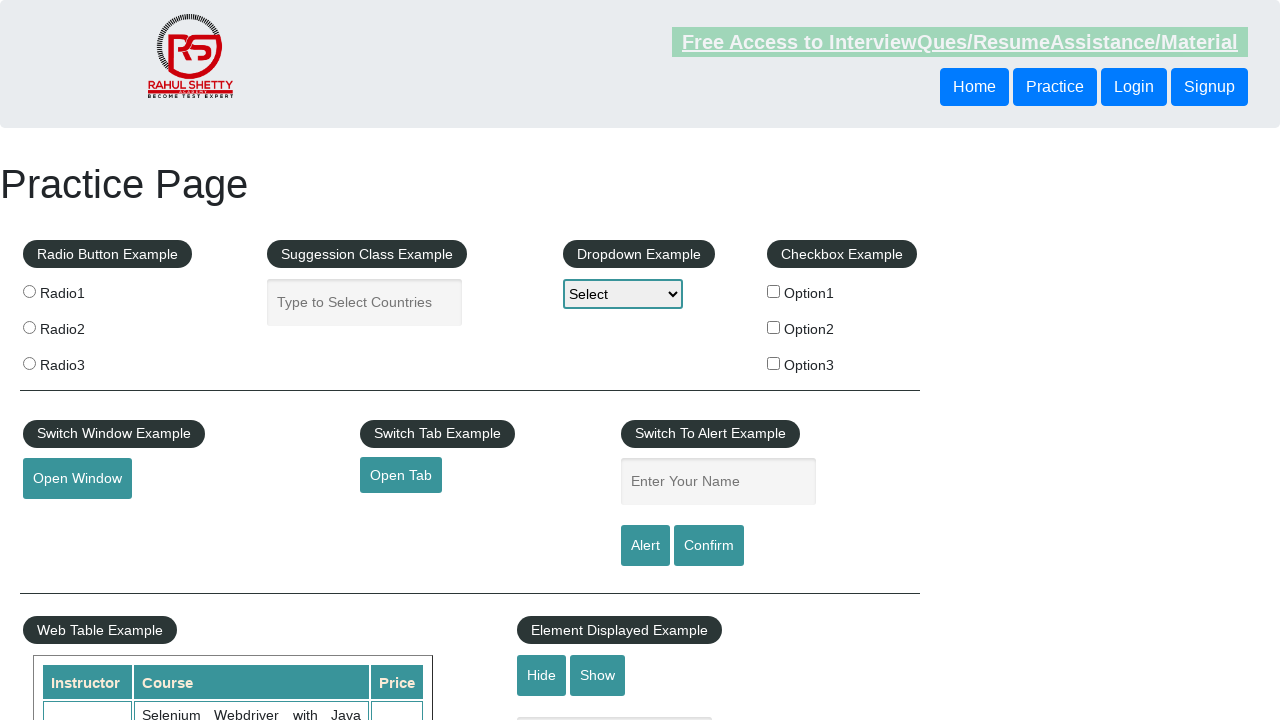

Clicked on autocomplete field at (365, 302) on #autocomplete
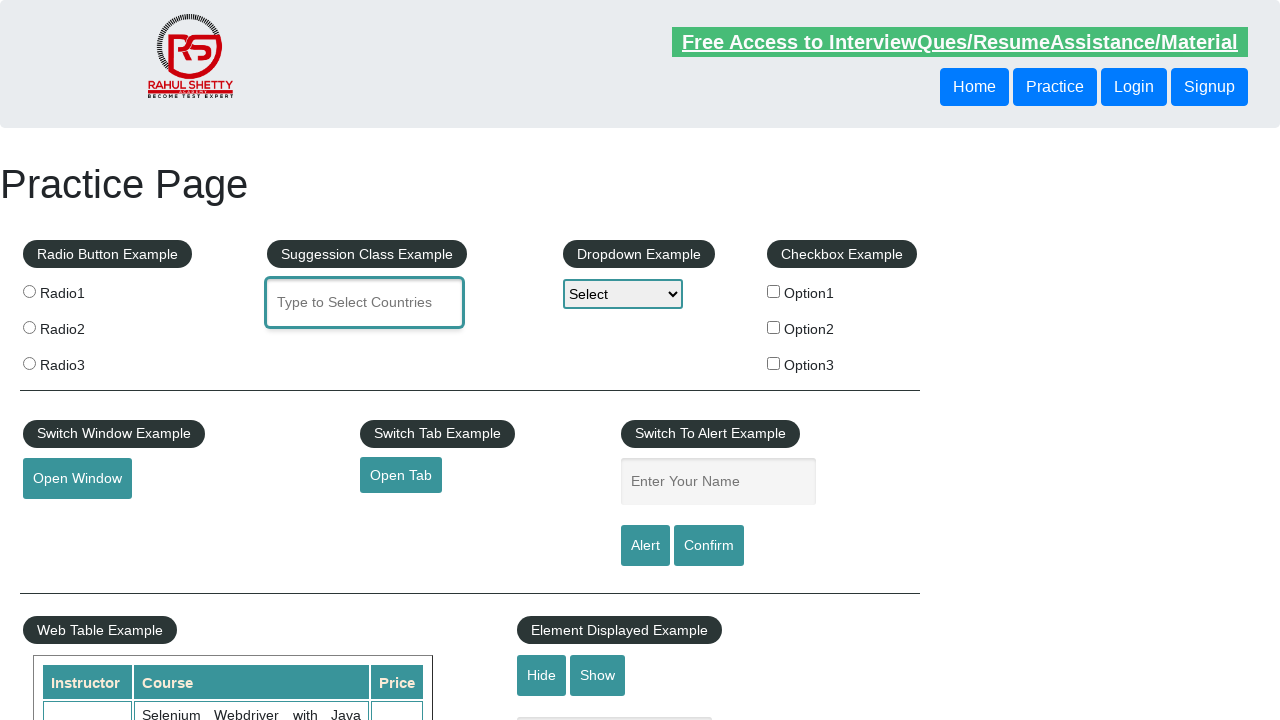

Typed 'uni' into autocomplete field on #autocomplete
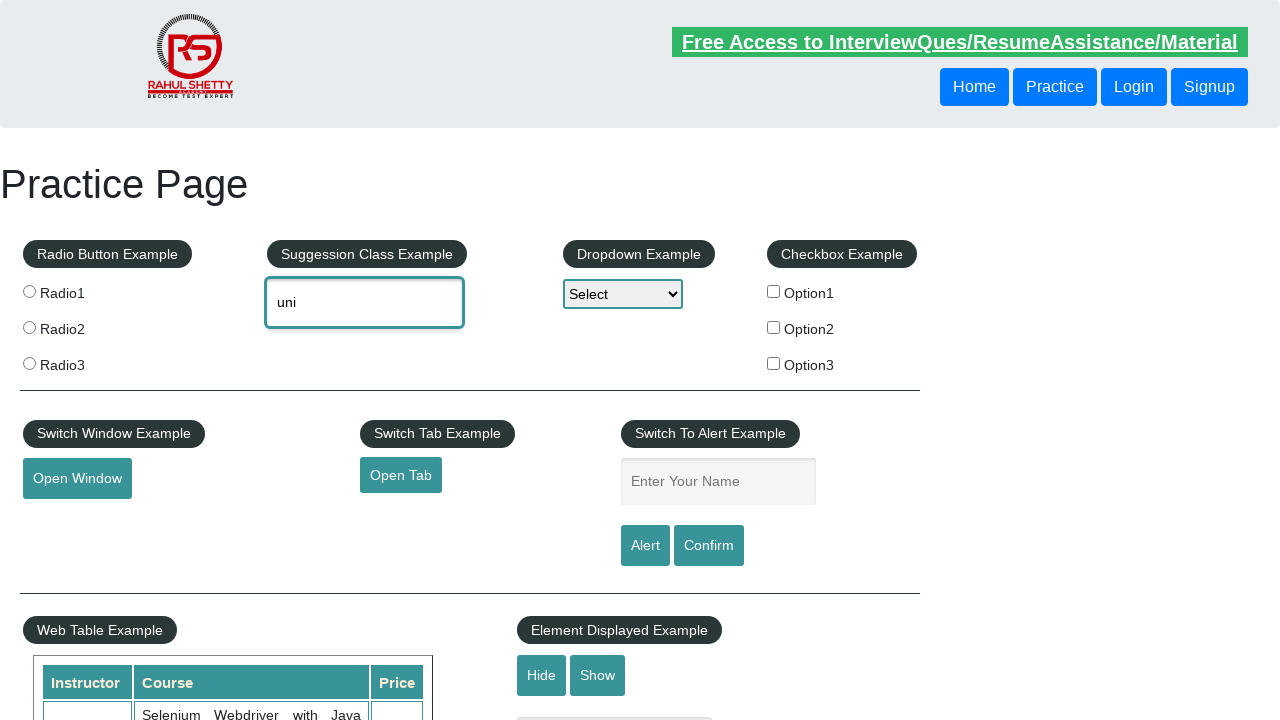

Dropdown suggestions appeared
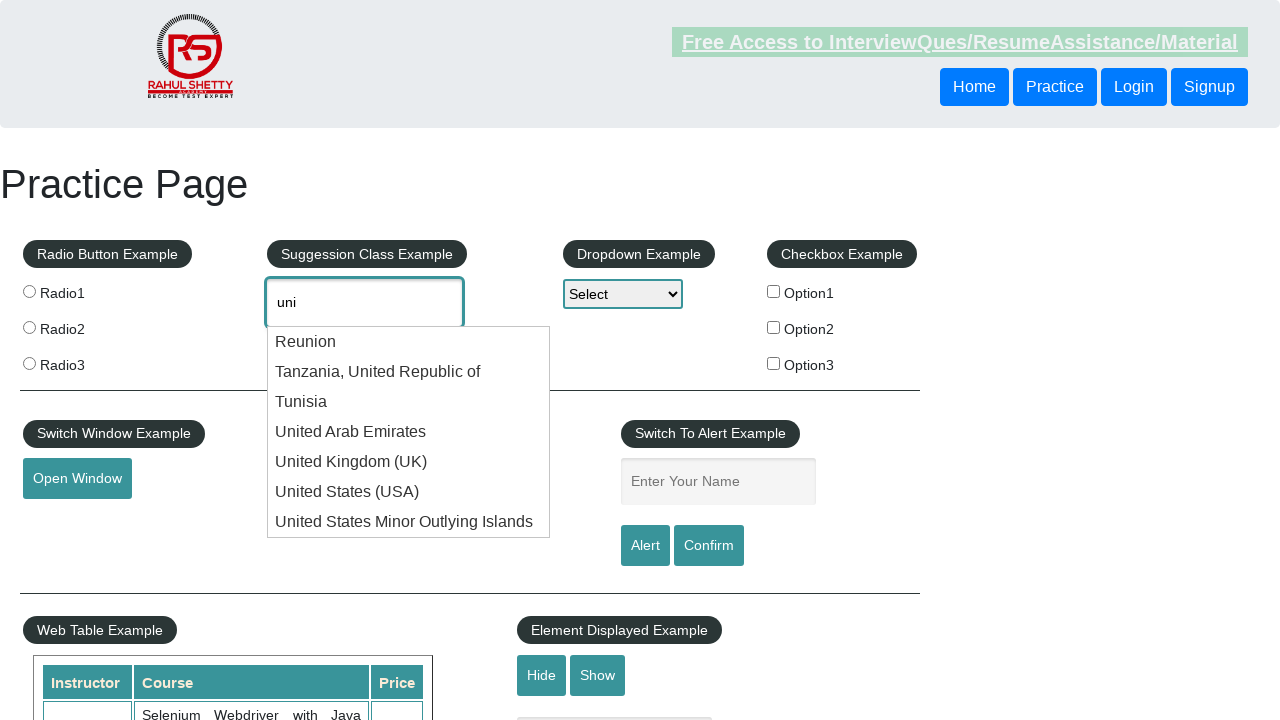

Retrieved all dropdown suggestion items
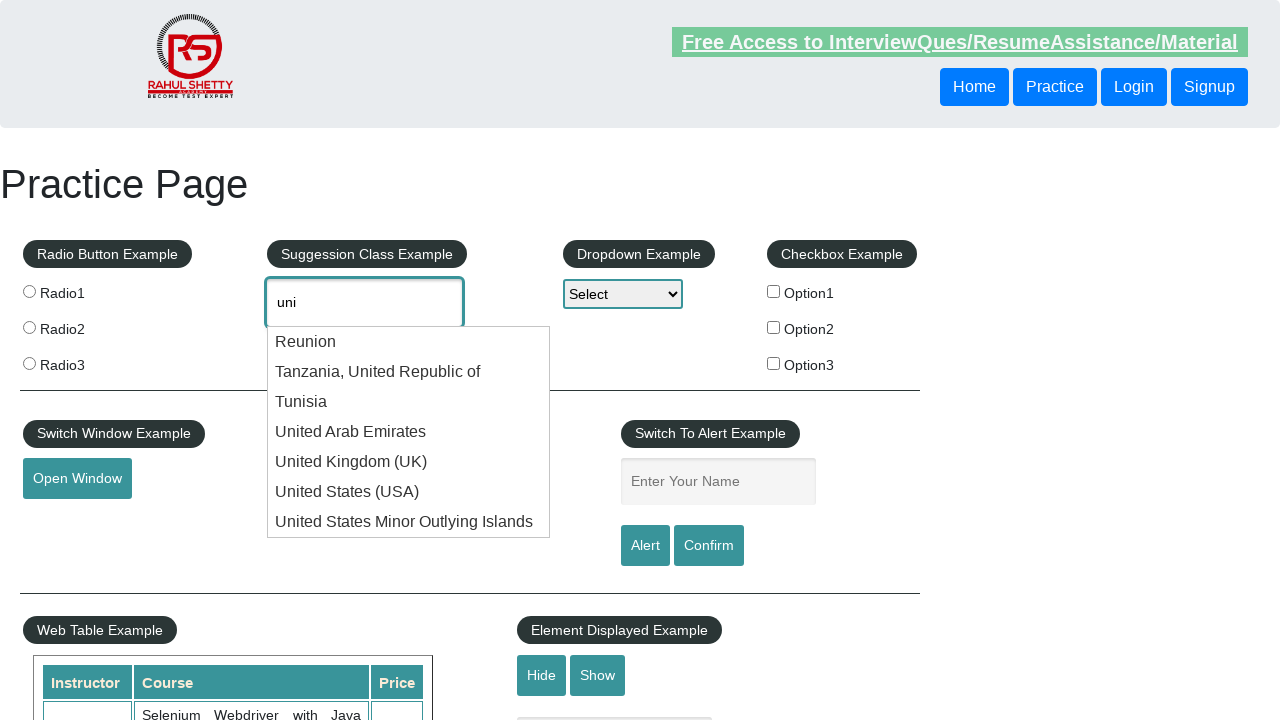

Selected 'United States (USA)' from dropdown suggestions at (409, 492) on li.ui-menu-item div >> nth=5
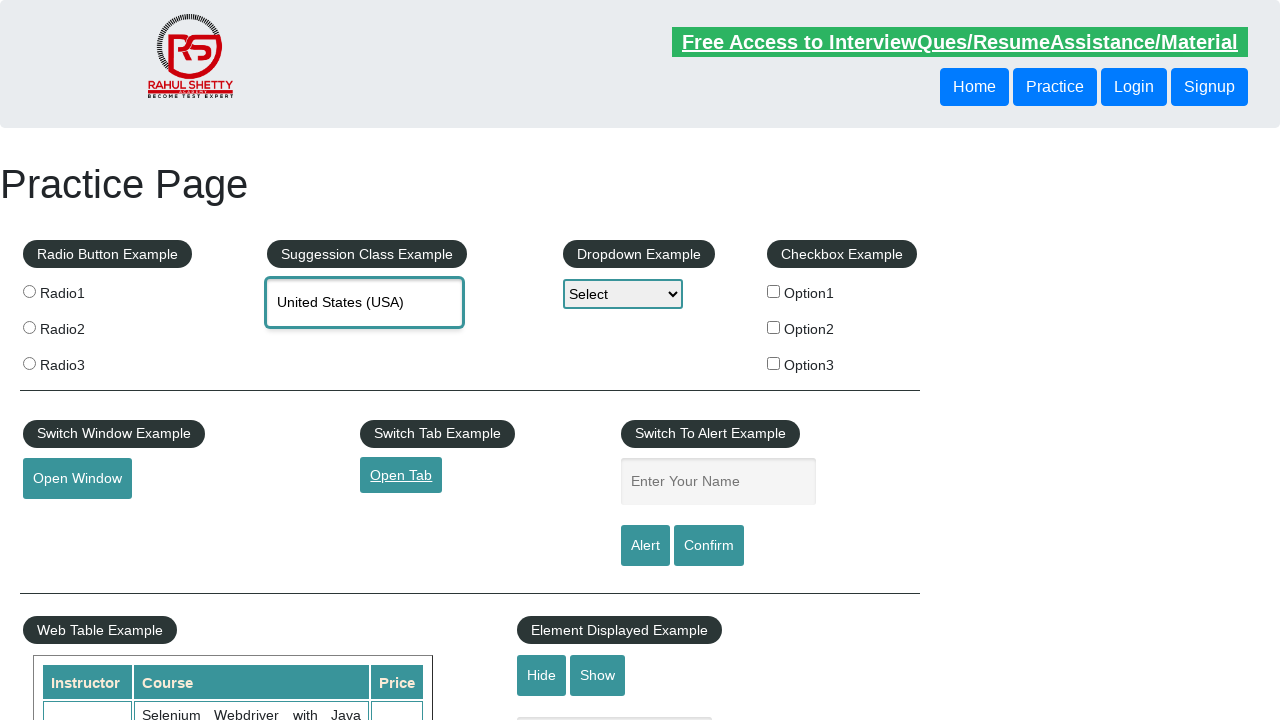

Verified autocomplete field contains 'United States (USA)'
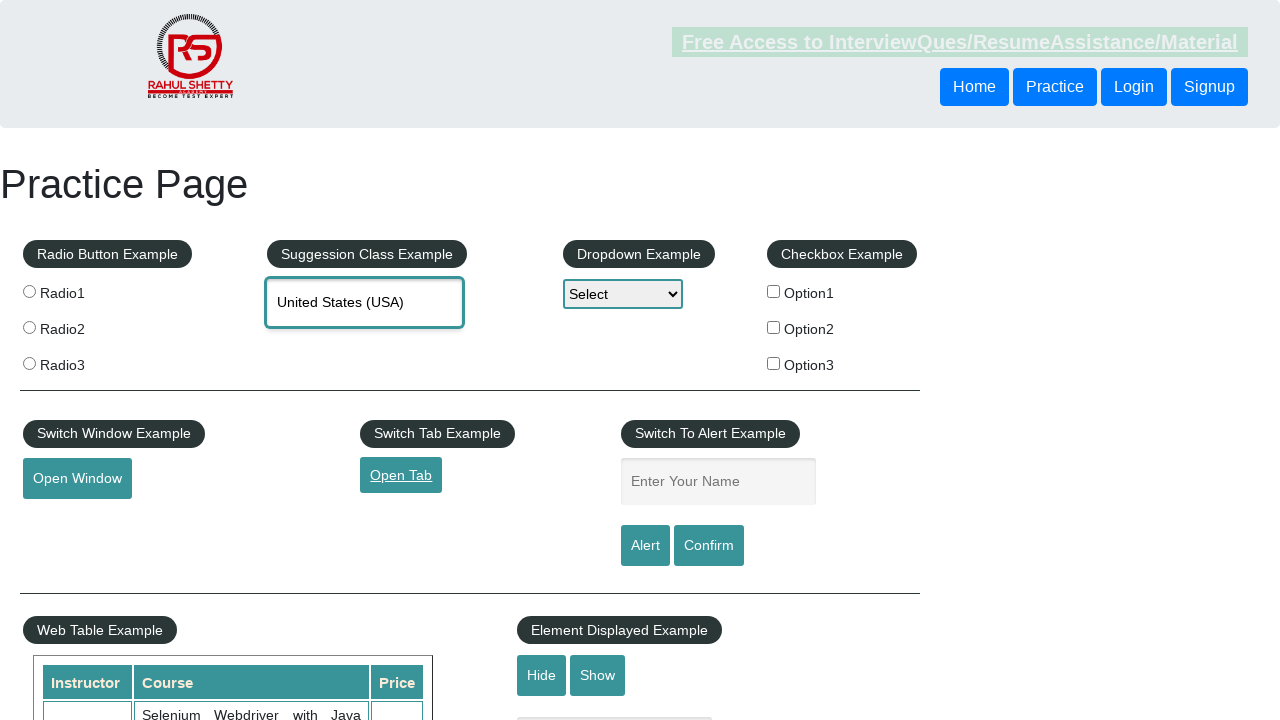

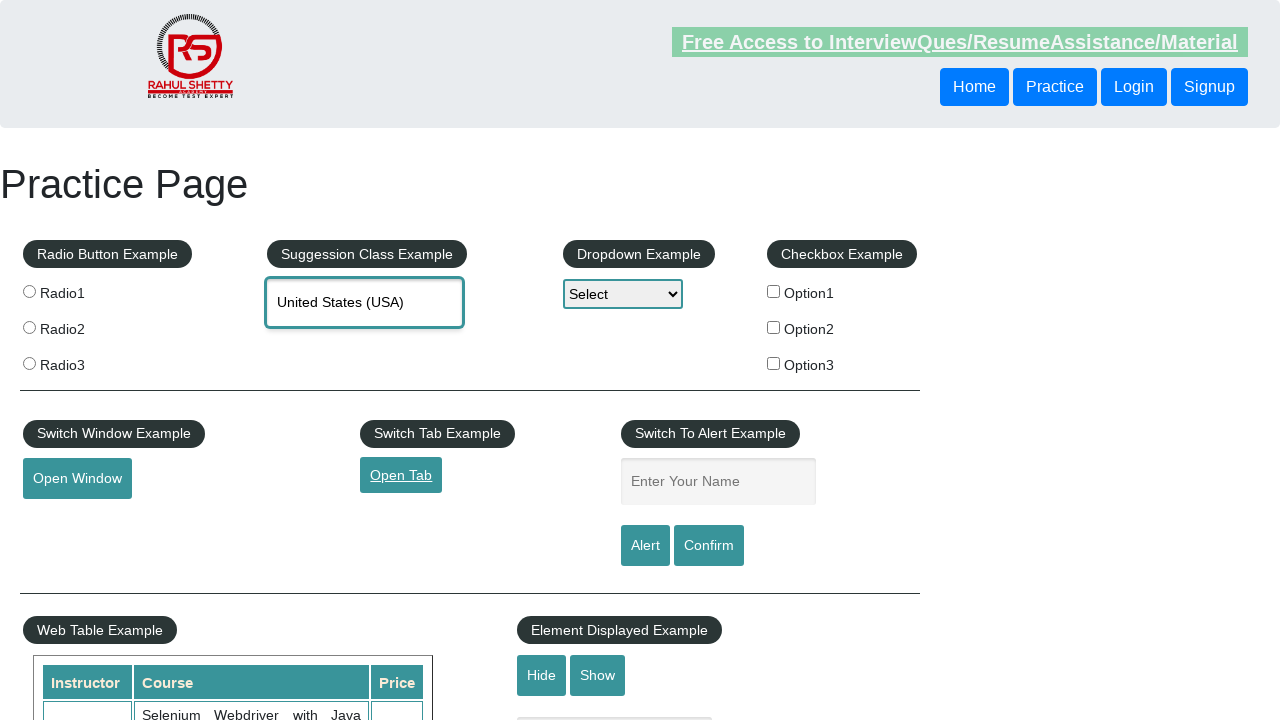